Tests TodoMVC application by adding three todo items, then marking and clearing them one by one until all todos are removed.

Starting URL: https://demo.playwright.dev/todomvc/#/

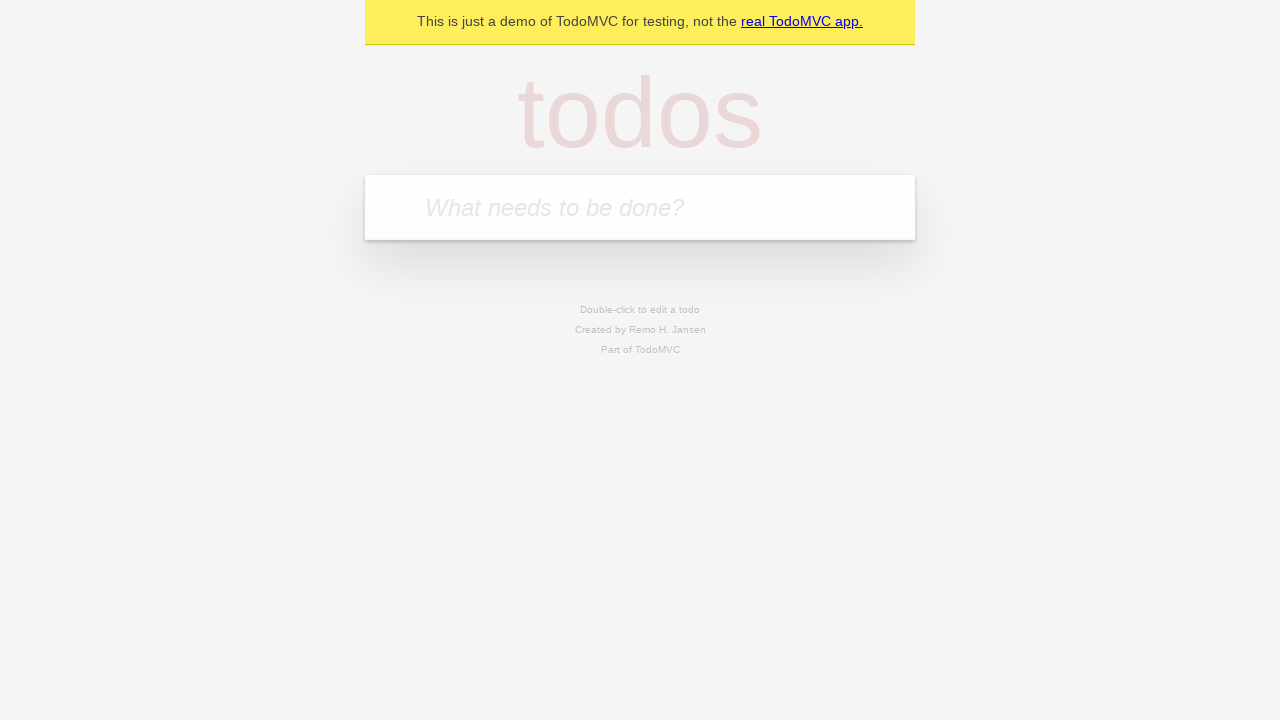

Clicked on the todo input textbox at (640, 207) on internal:role=textbox[name="What needs to be done?"i]
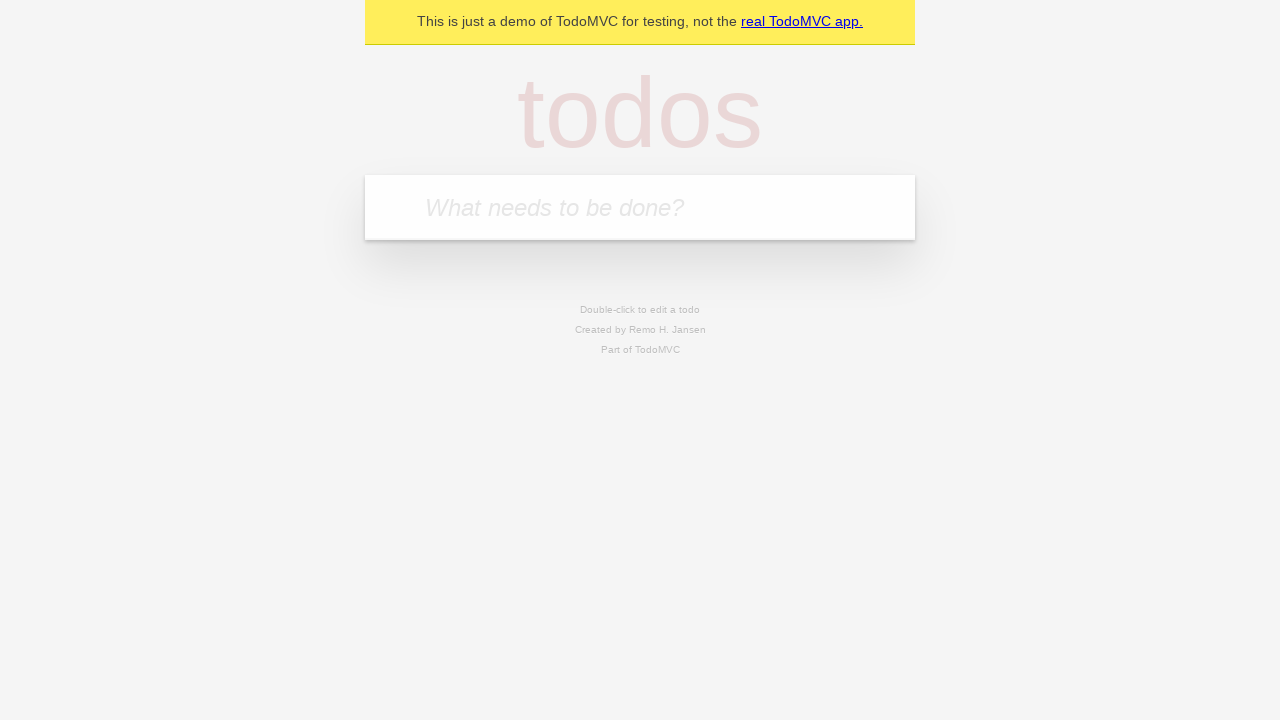

Filled textbox with 'Varshitha' on internal:role=textbox[name="What needs to be done?"i]
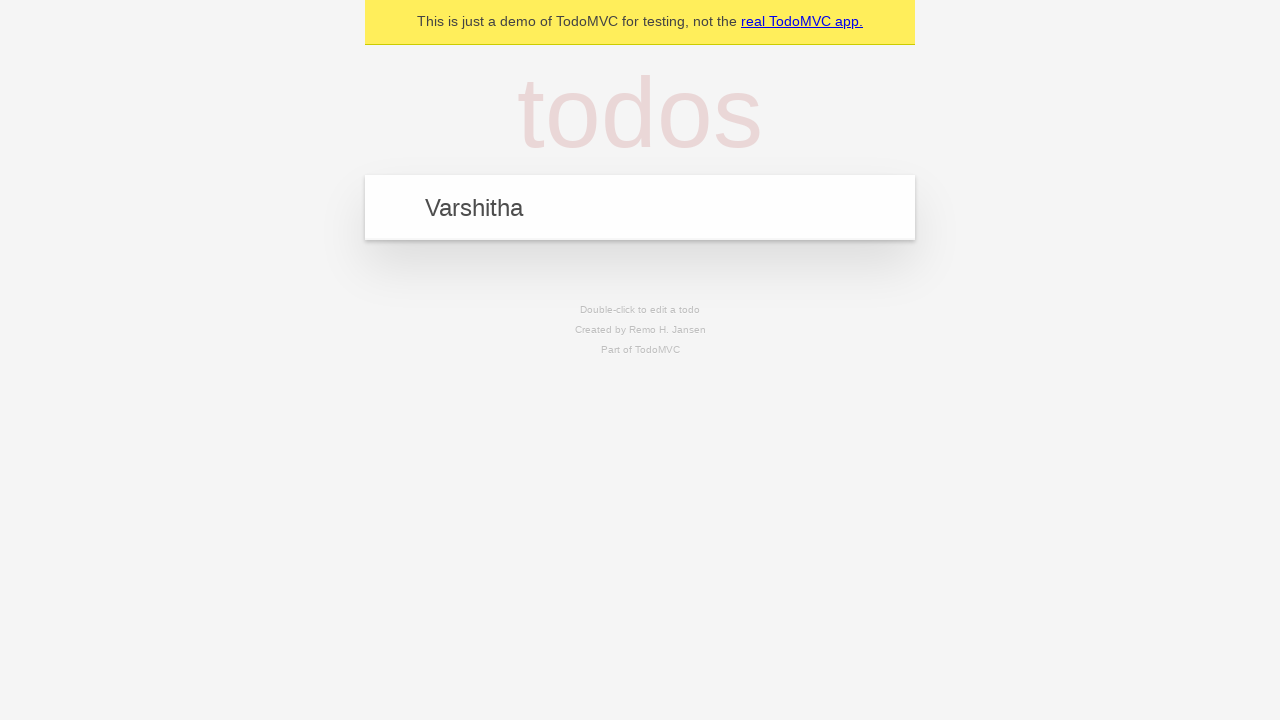

Pressed Enter to add 'Varshitha' todo item on internal:role=textbox[name="What needs to be done?"i]
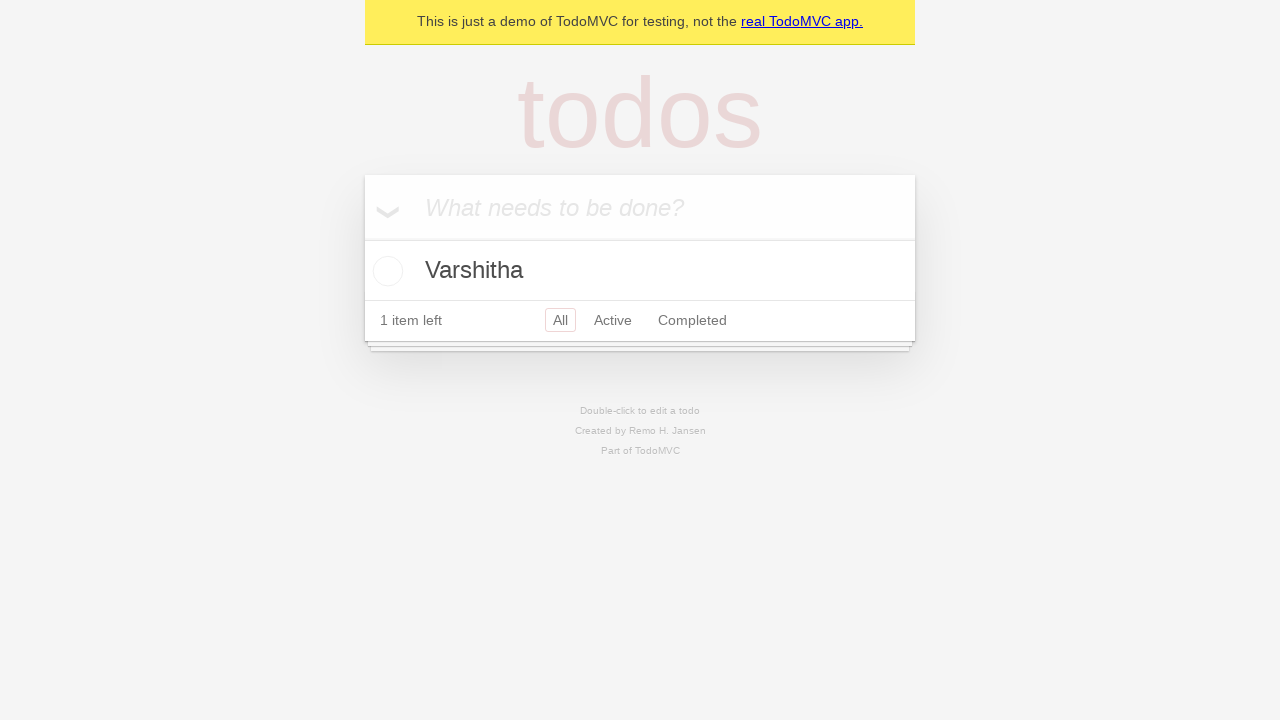

Filled textbox with 'Reddy' on internal:role=textbox[name="What needs to be done?"i]
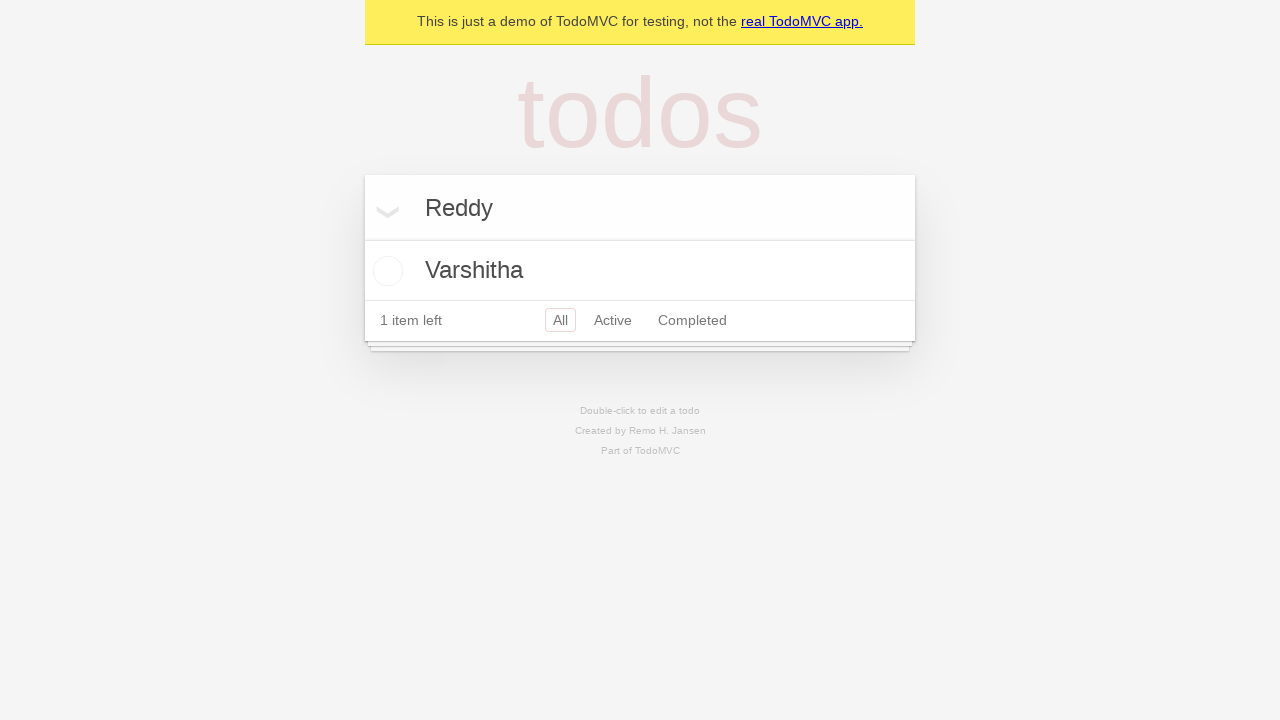

Pressed Enter to add 'Reddy' todo item on internal:role=textbox[name="What needs to be done?"i]
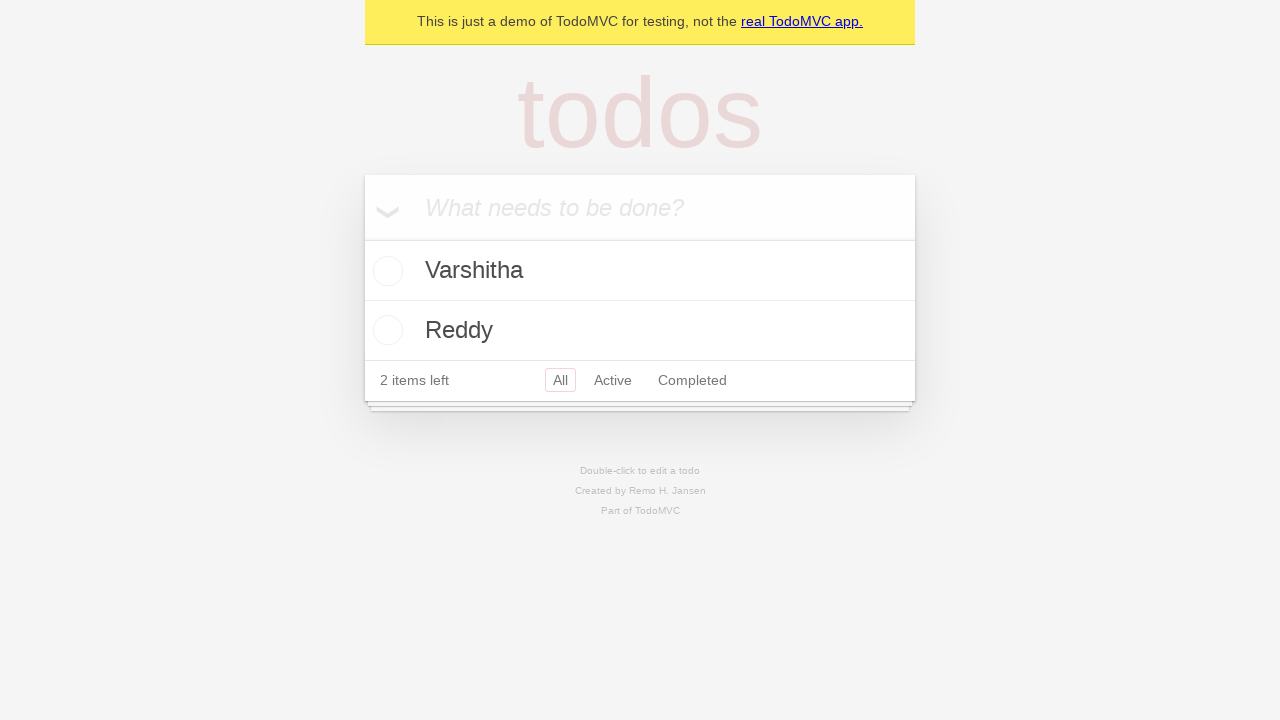

Filled textbox with 'Peram' on internal:role=textbox[name="What needs to be done?"i]
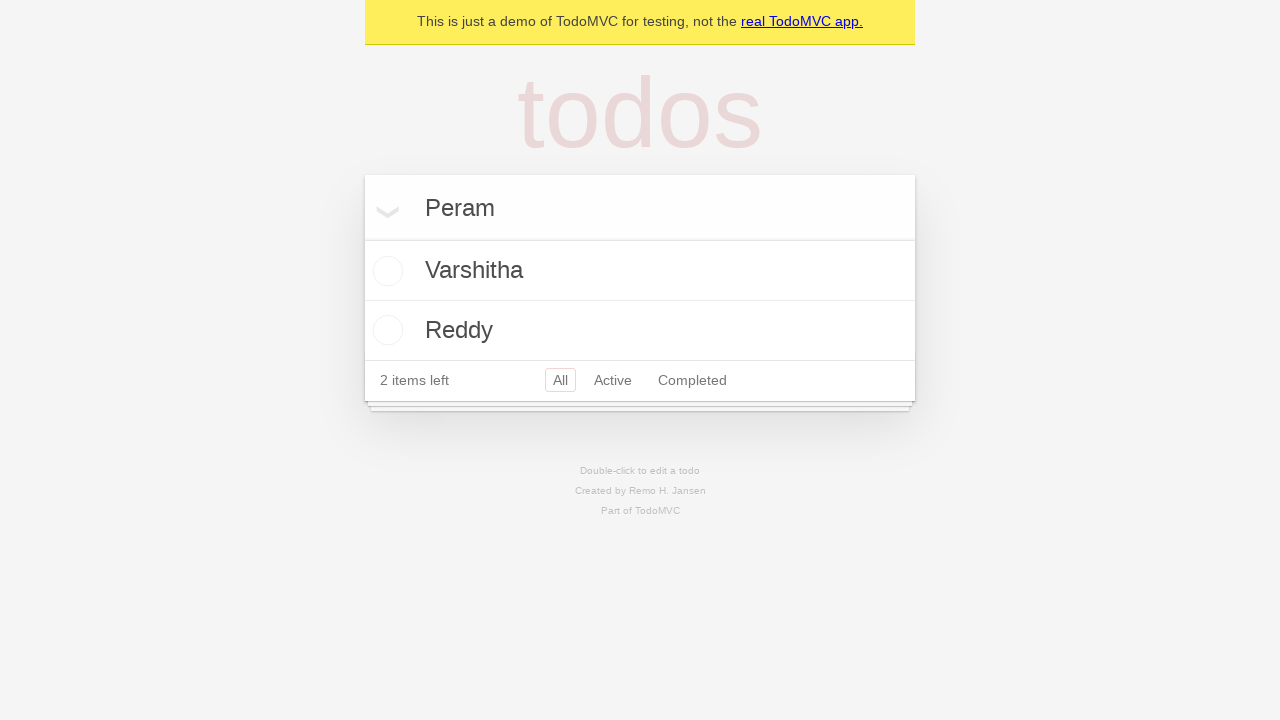

Pressed Enter to add 'Peram' todo item on internal:role=textbox[name="What needs to be done?"i]
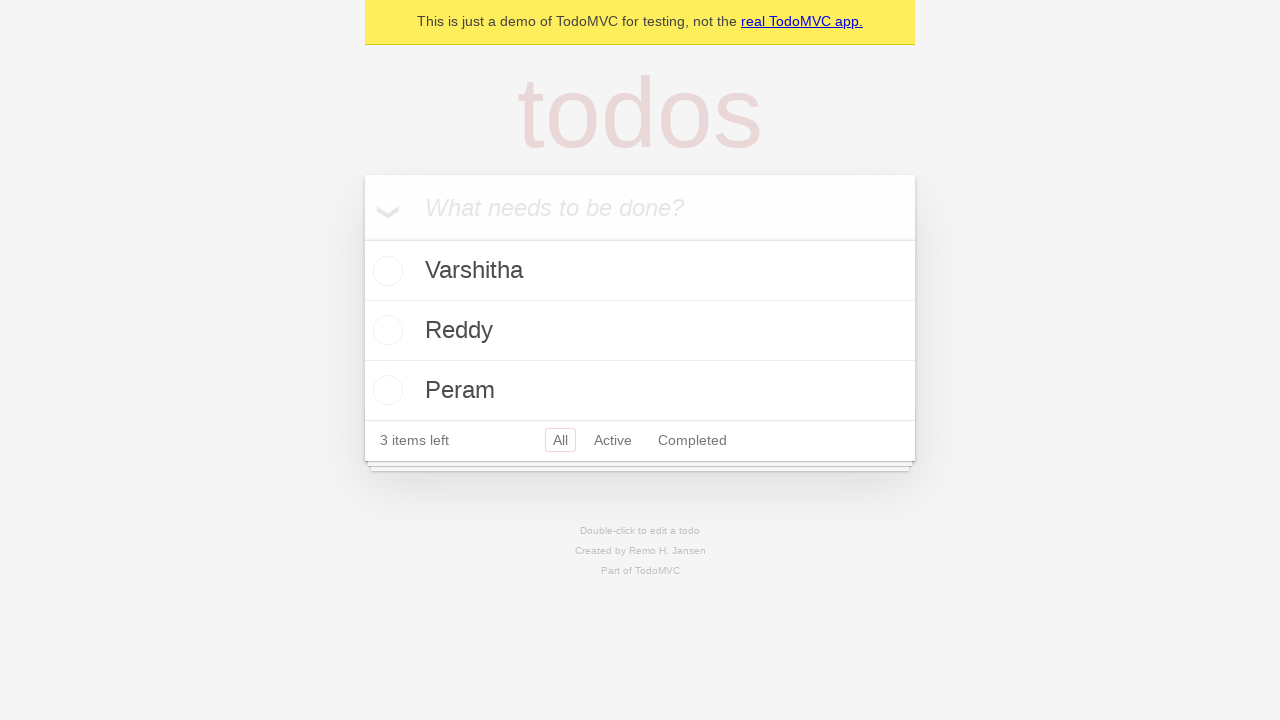

Marked 'Peram' todo item as completed at (385, 390) on internal:role=listitem >> internal:has-text="Peram"i >> internal:label="Toggle T
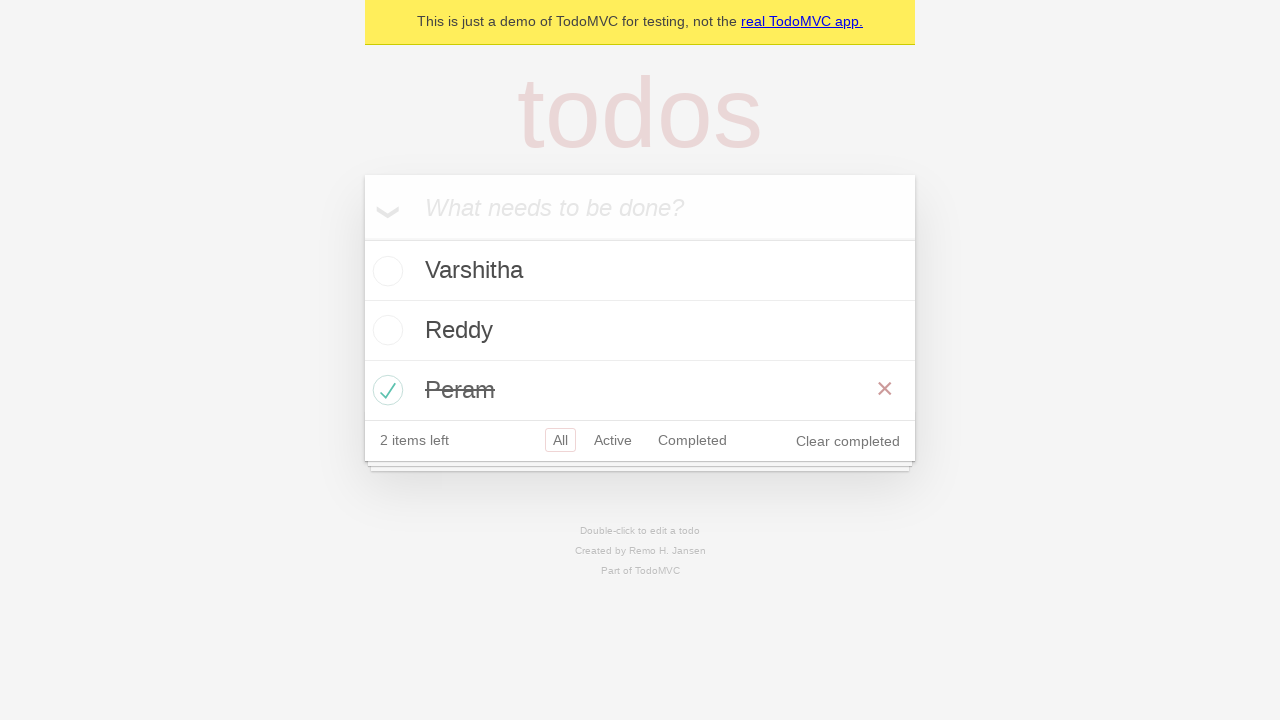

Clicked 'Clear completed' button to remove 'Peram' at (848, 441) on internal:role=button[name="Clear completed"i]
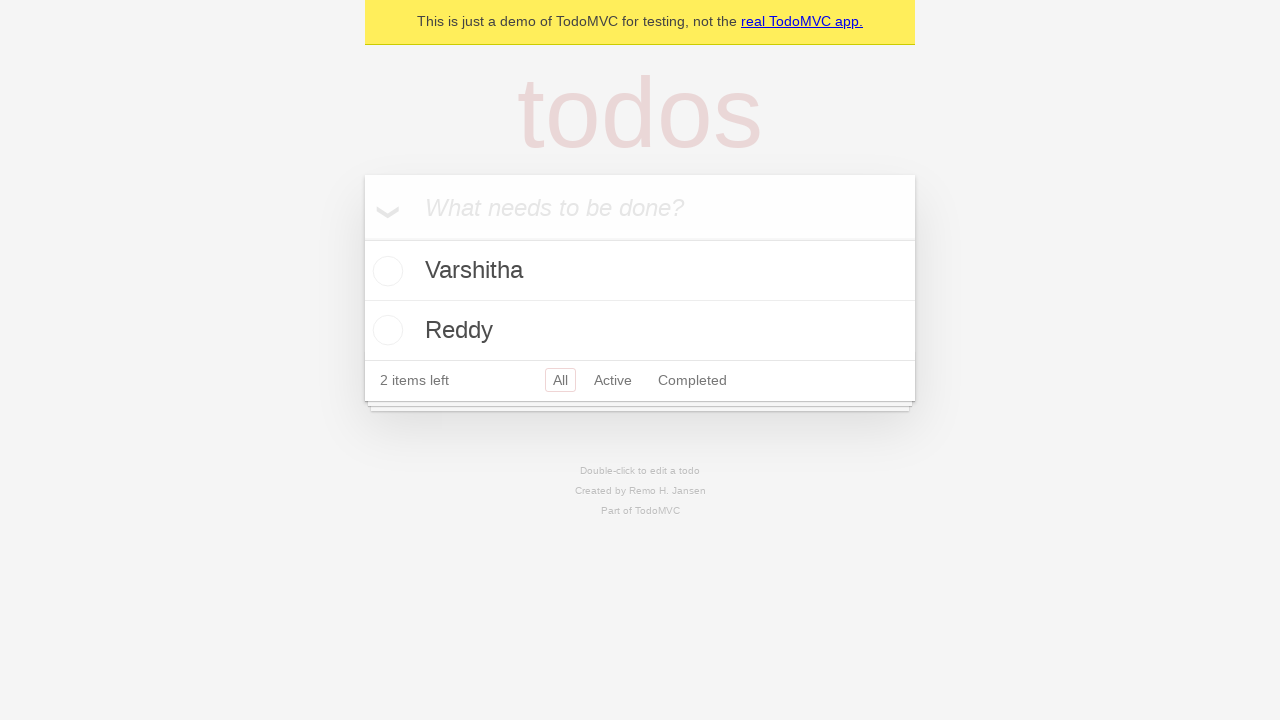

Marked 'Reddy' todo item as completed at (385, 330) on internal:role=listitem >> internal:has-text="Reddy"i >> internal:label="Toggle T
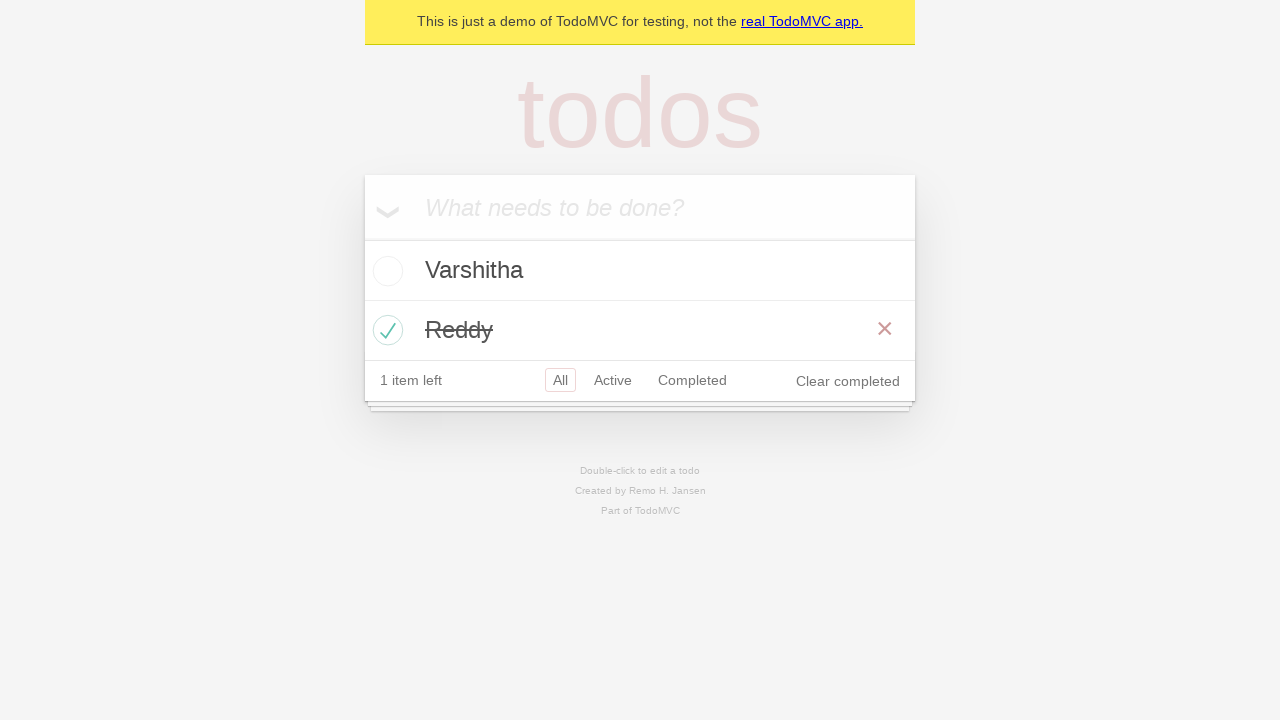

Clicked 'Clear completed' button to remove 'Reddy' at (848, 381) on internal:role=button[name="Clear completed"i]
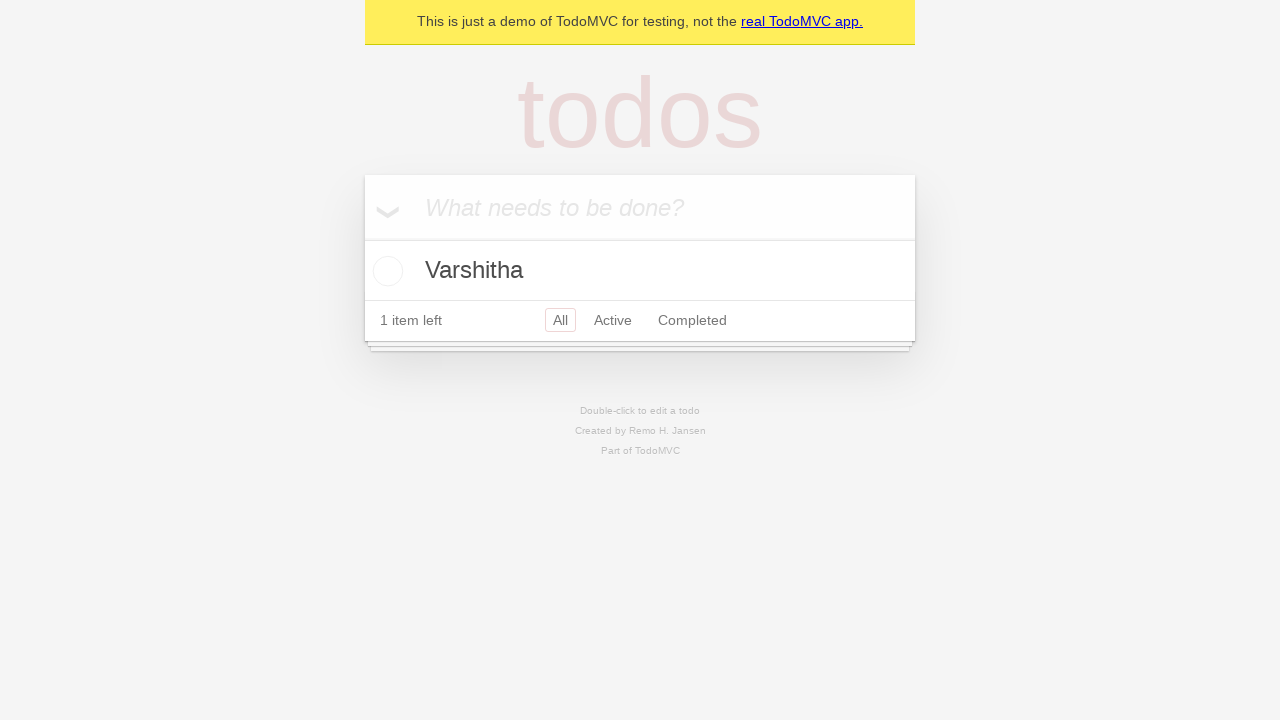

Marked 'Varshitha' todo item as completed at (385, 271) on internal:role=checkbox[name="Toggle Todo"i]
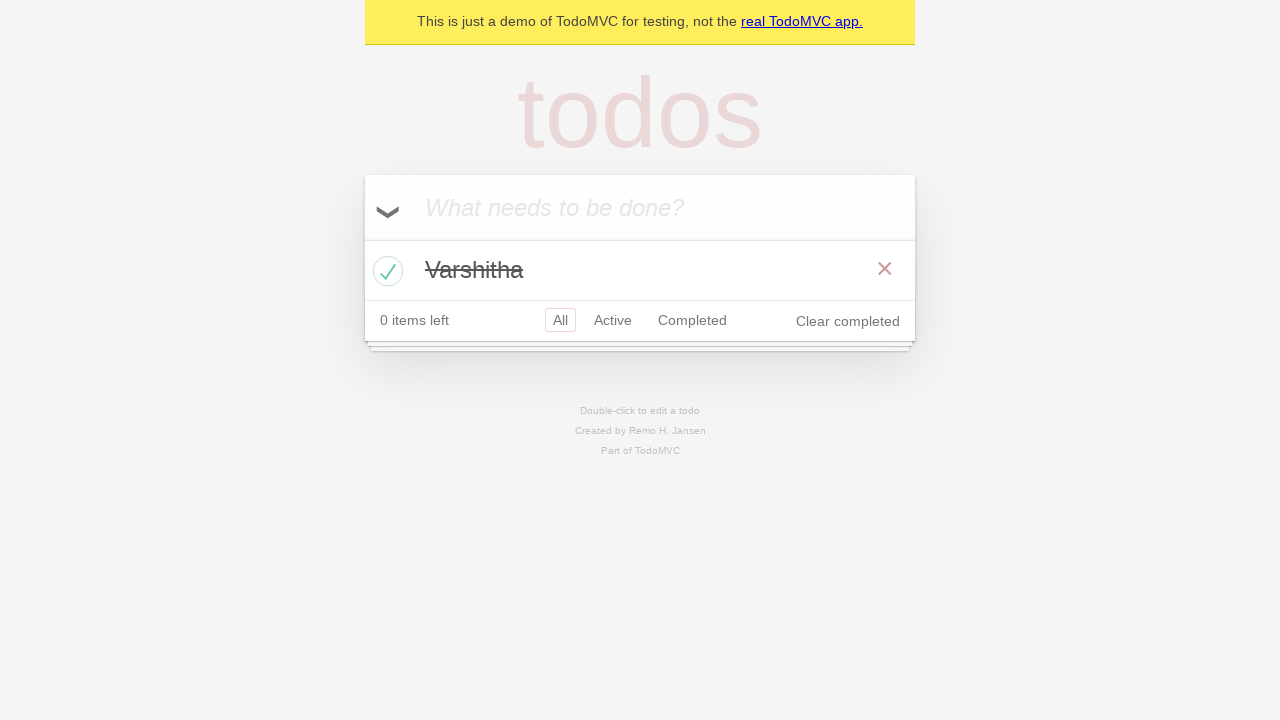

Clicked 'Clear completed' button to remove remaining 'Varshitha' todo at (848, 321) on internal:role=button[name="Clear completed"i]
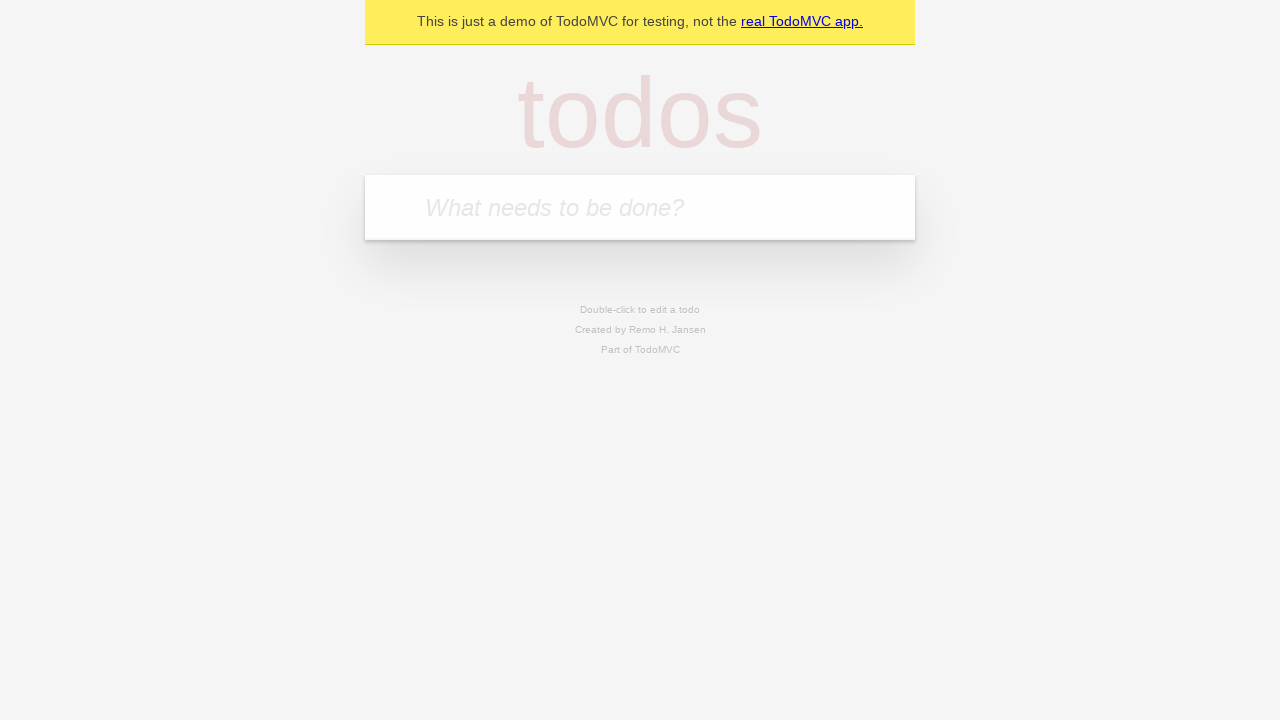

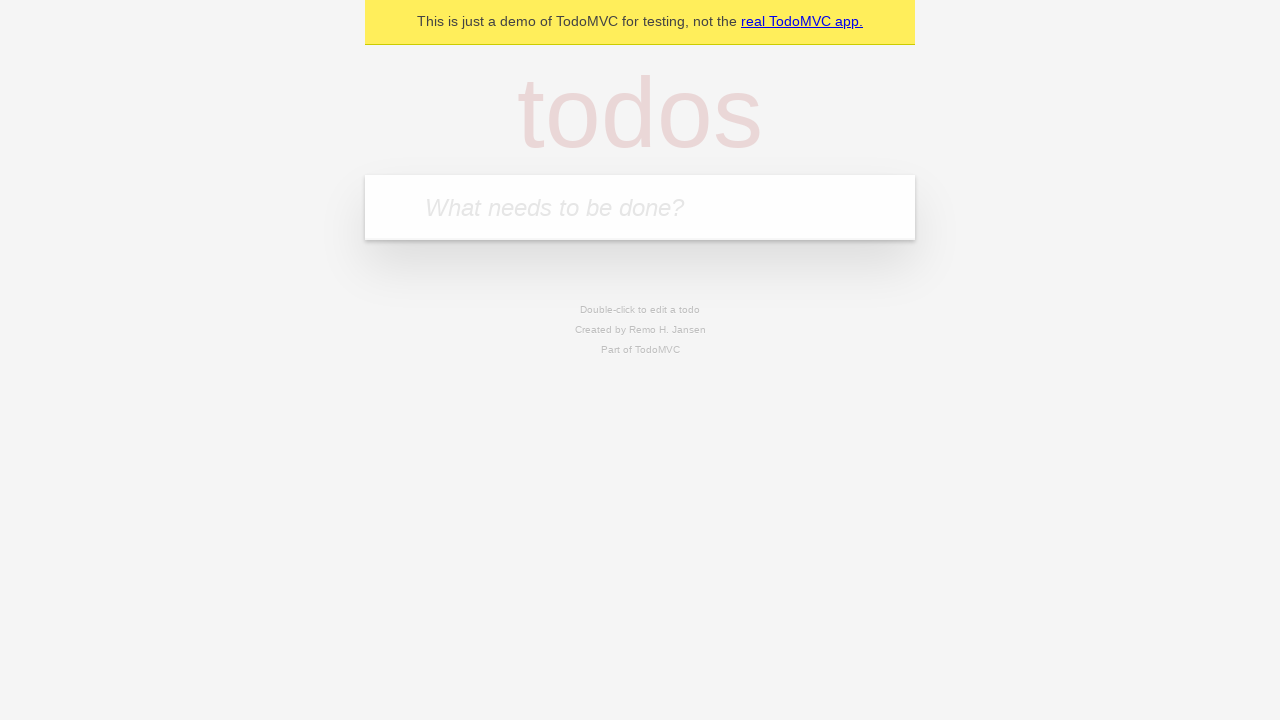